Tests right-click functionality on a button element by performing a context click action

Starting URL: https://demoqa.com/buttons

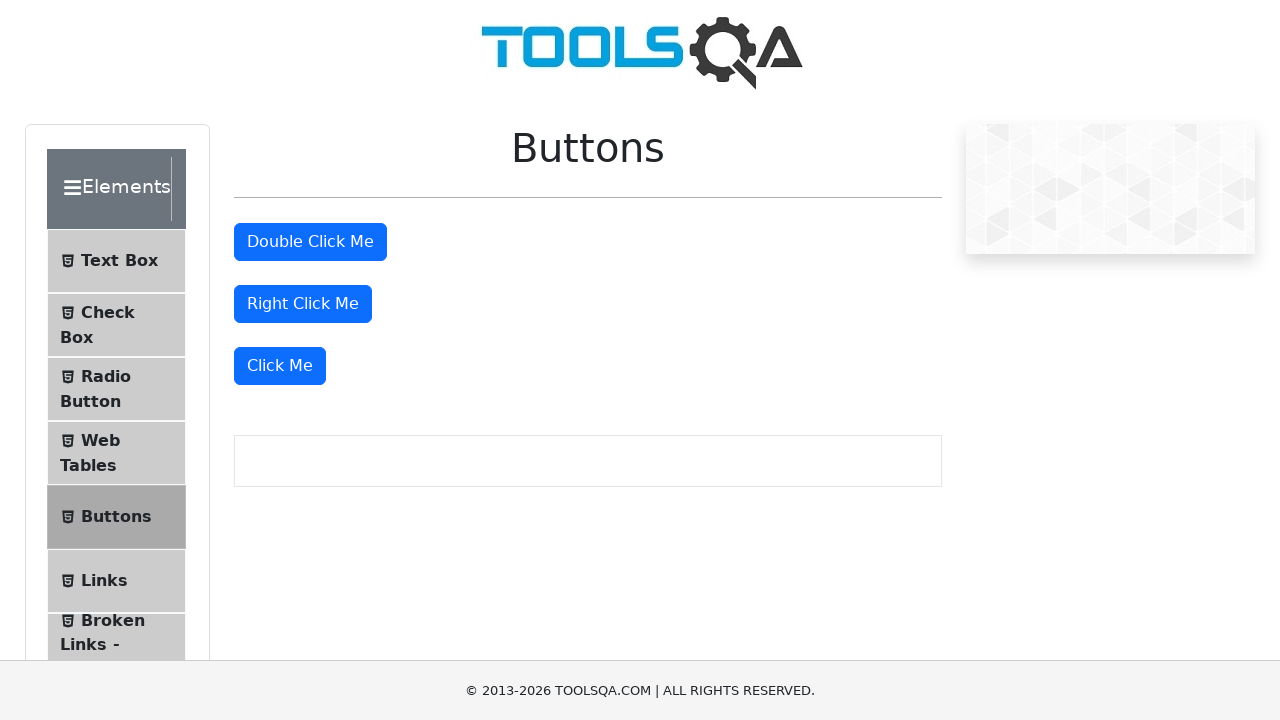

Located right-click button element
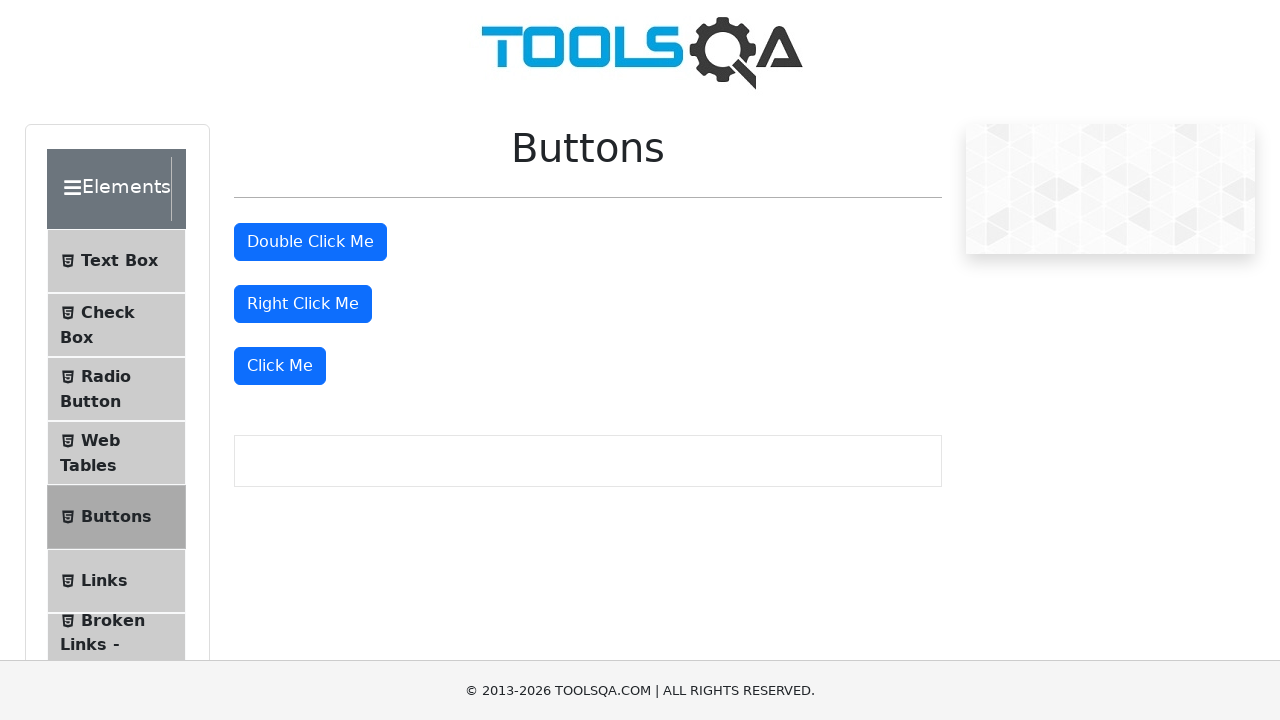

Performed right-click (context click) on the button at (303, 304) on button#rightClickBtn
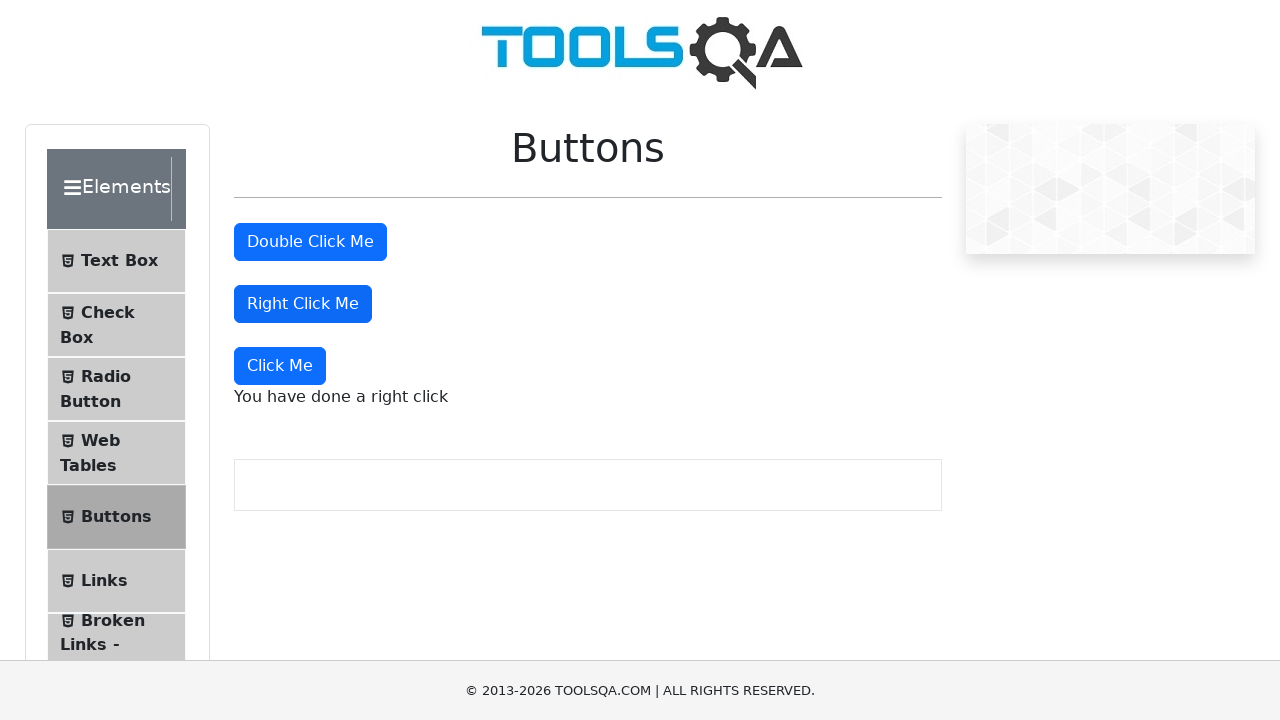

Waited 1000ms for context menu or right-click response to appear
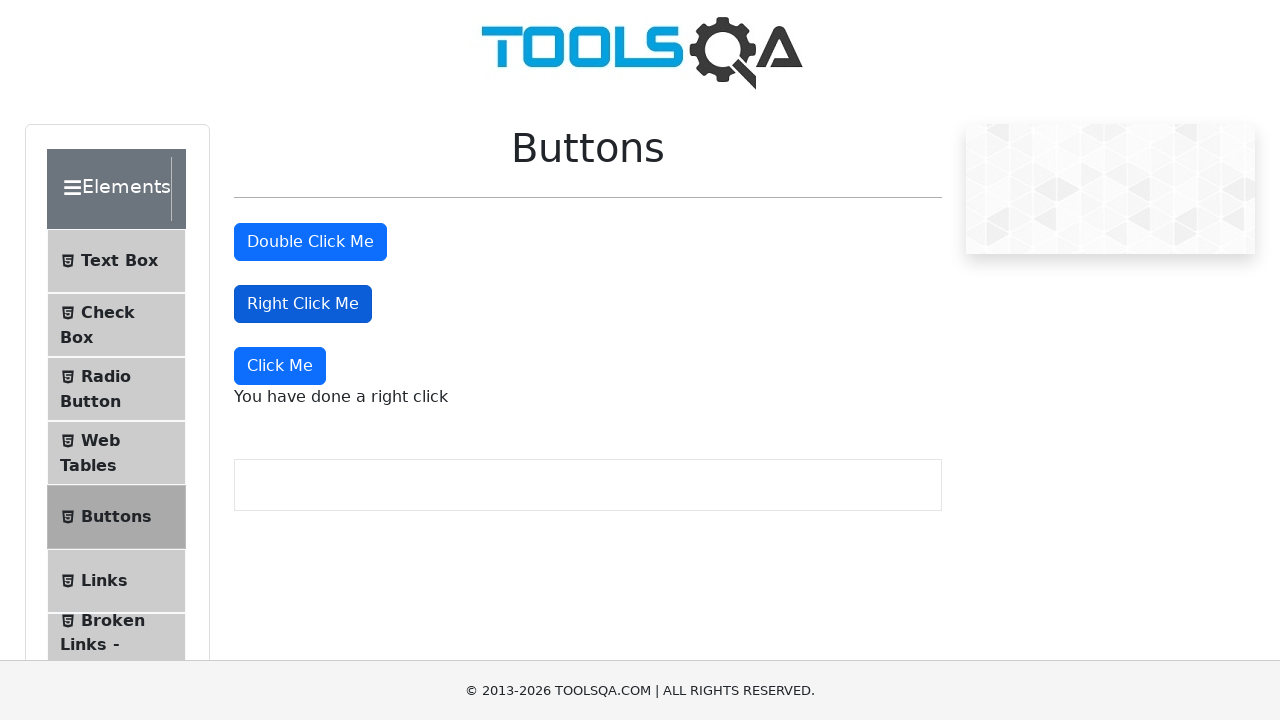

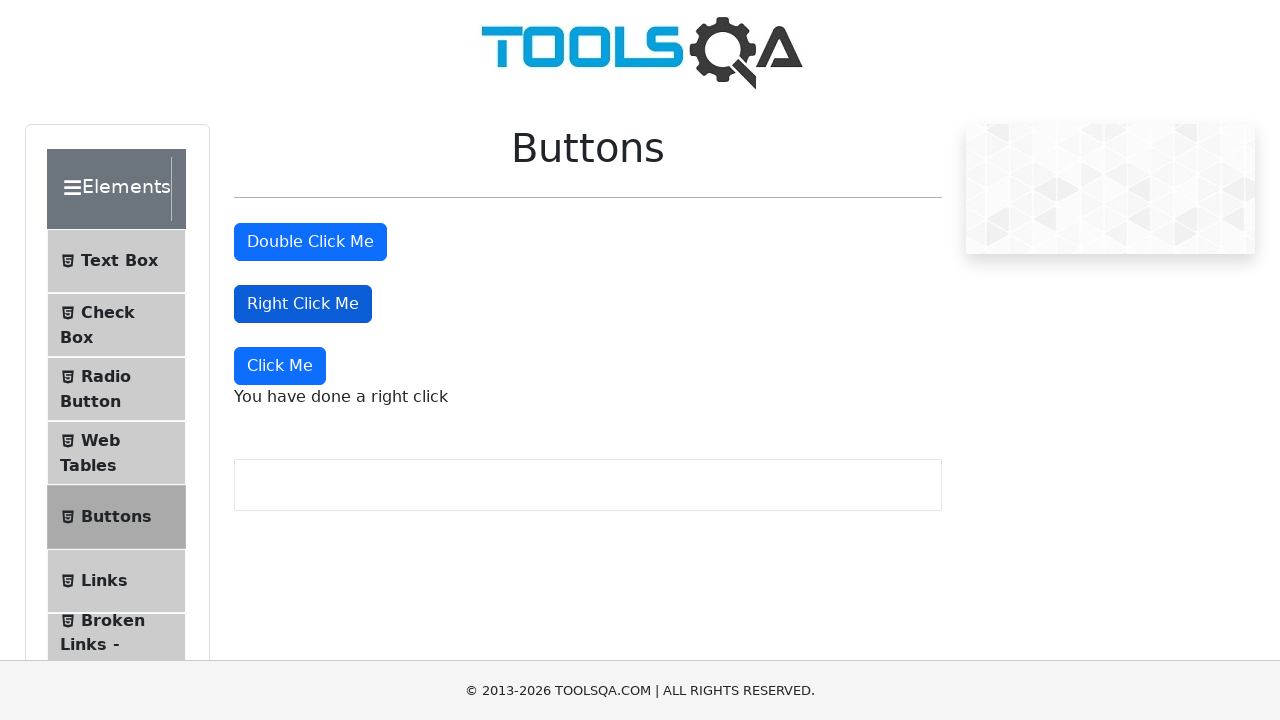